Tests typing into a first name input field and verifying the input value can be retrieved from a registration form.

Starting URL: http://demo.automationtesting.in/Register.html

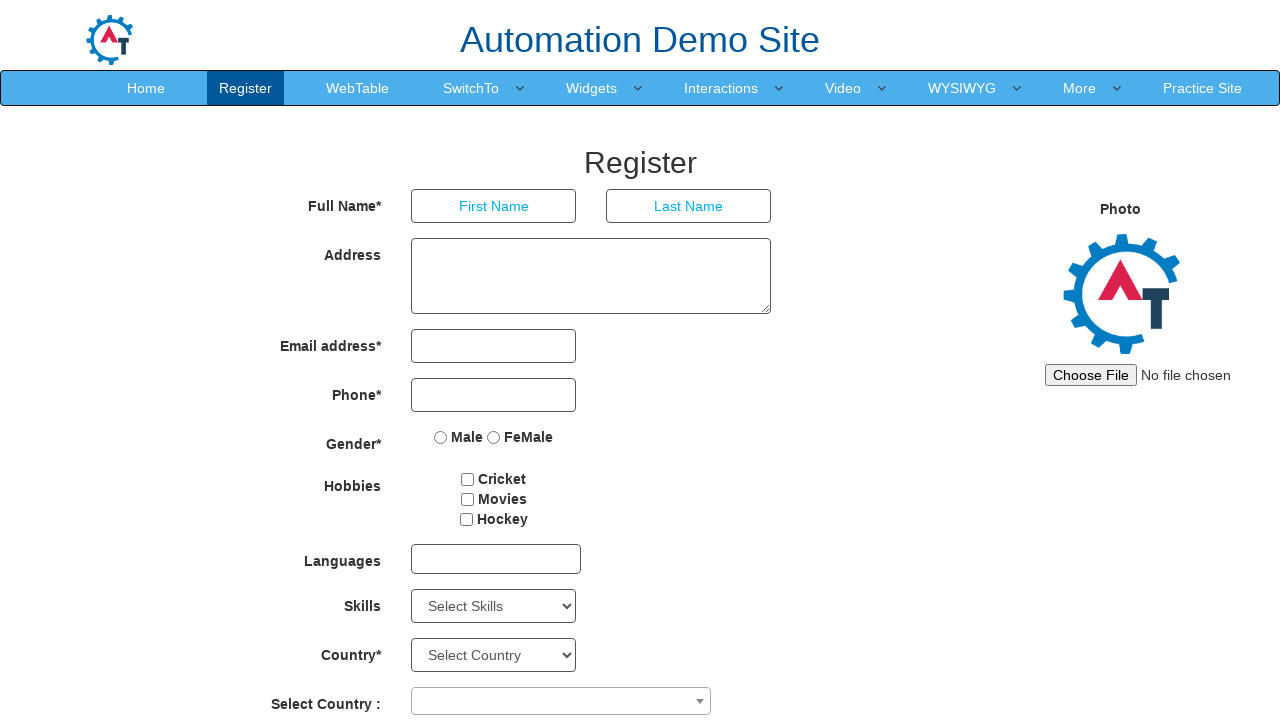

Typed 'David' into the First Name input field on //input[@placeholder='First Name']
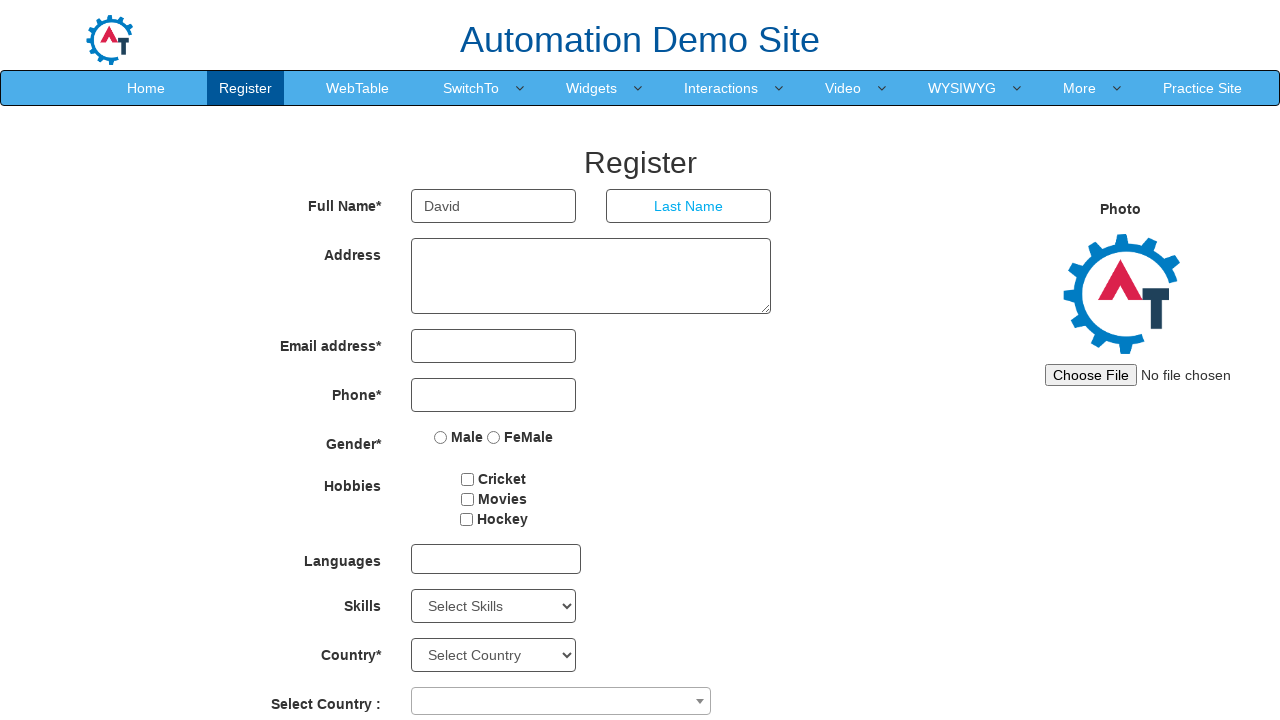

Retrieved input value from First Name field: David
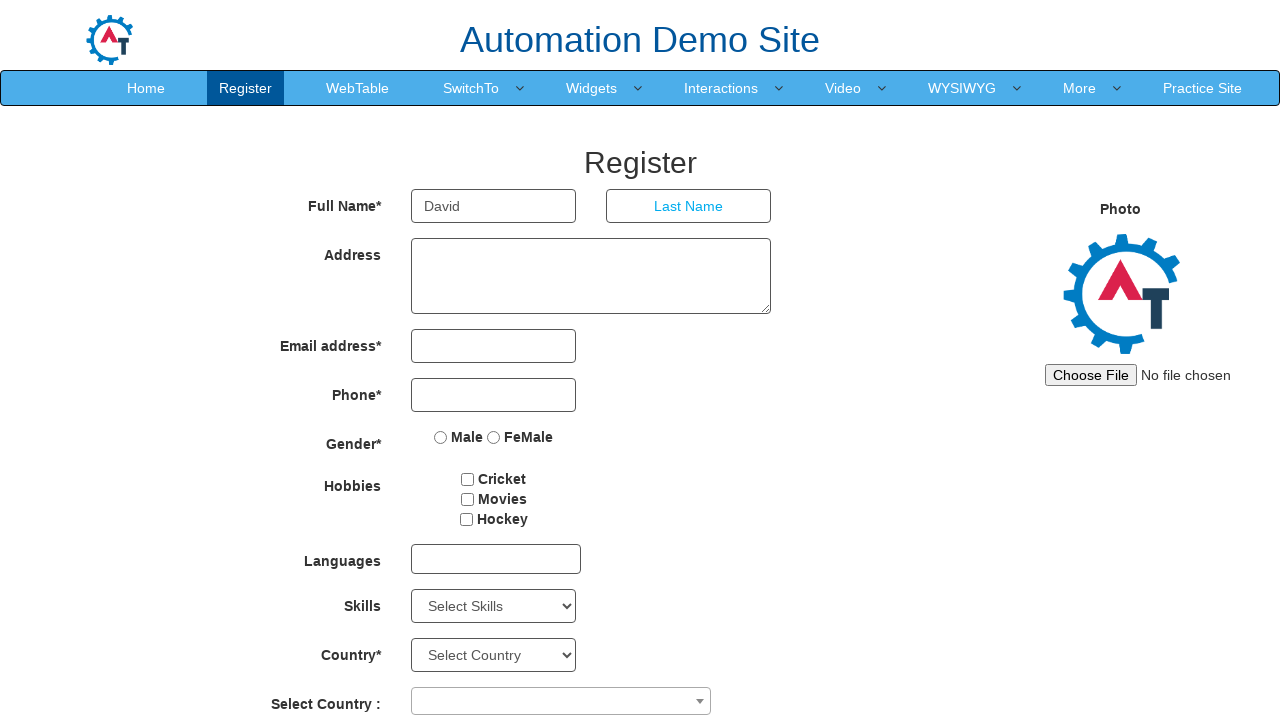

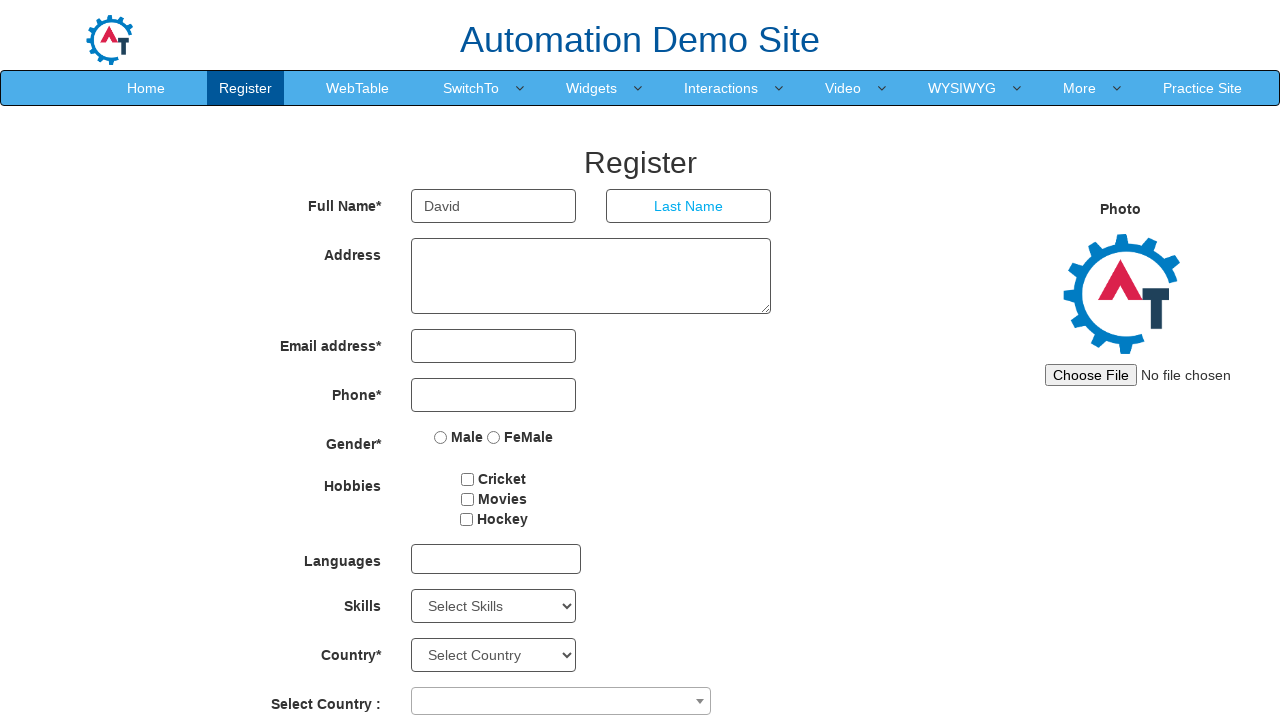